Fills the Email input with a valid email, submits the form, and verifies the output displays the email.

Starting URL: https://demoqa.com/elements

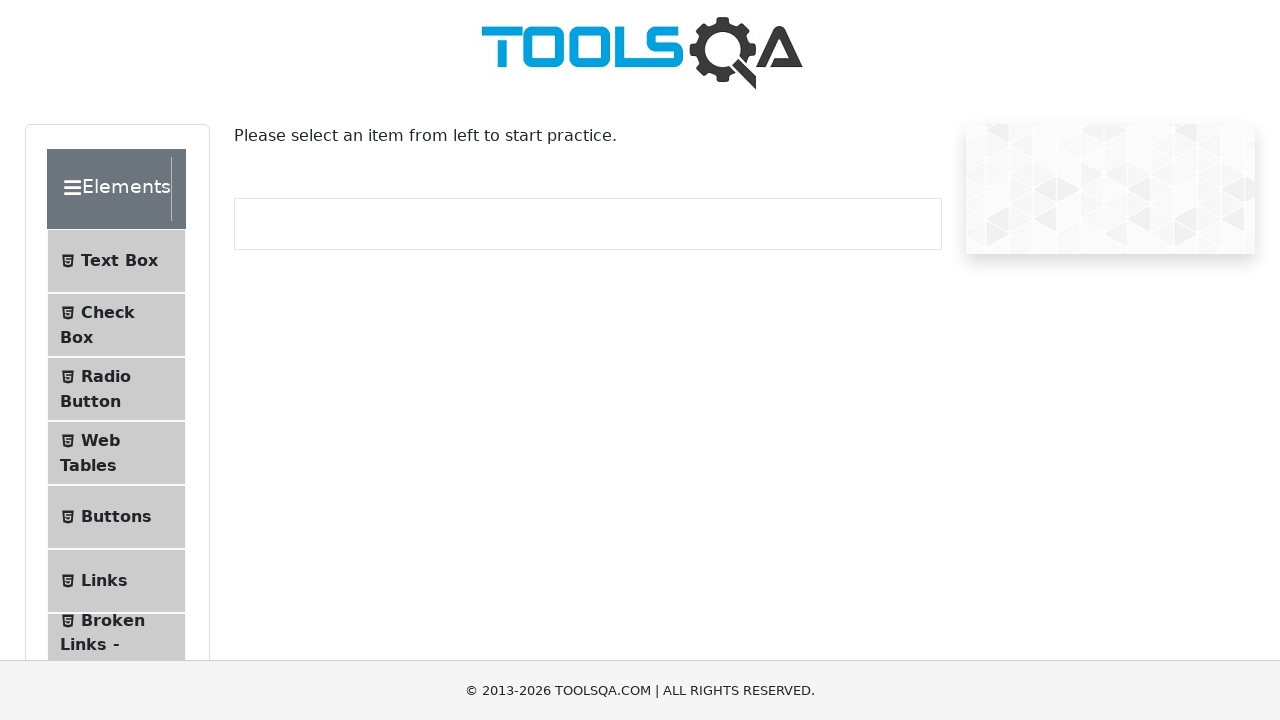

Clicked on Text Box menu item at (119, 261) on internal:text="Text Box"i
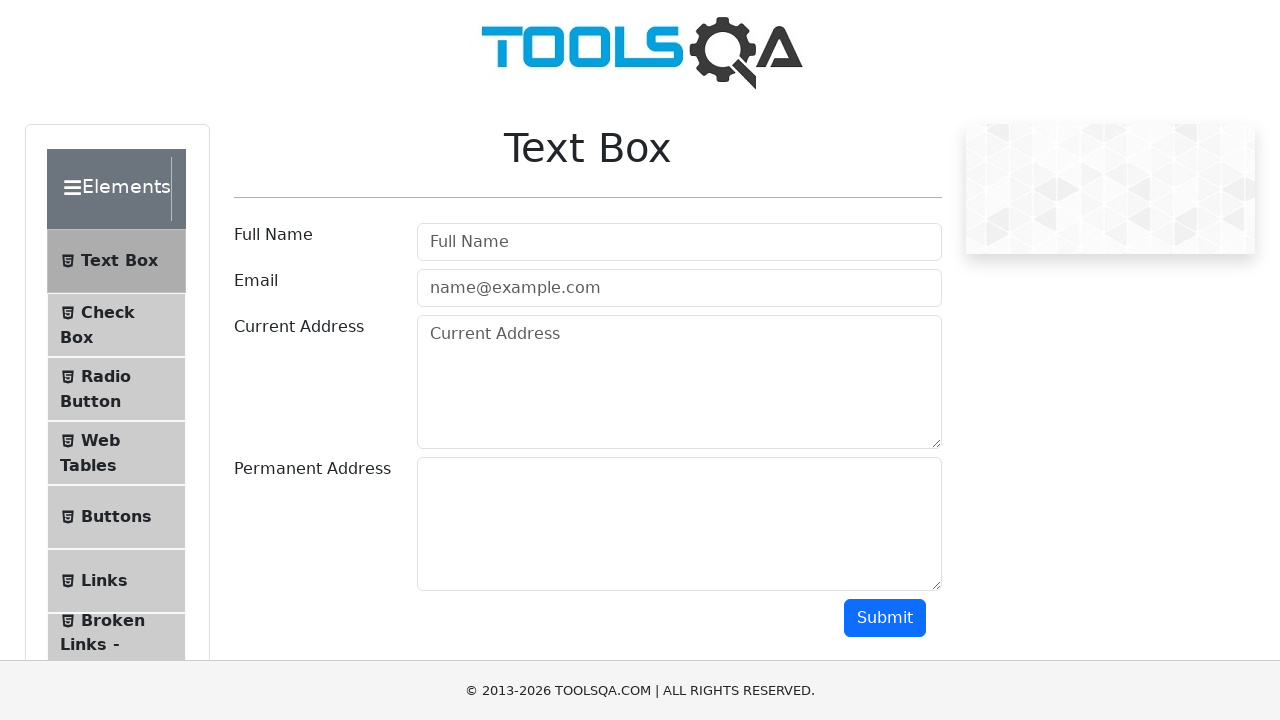

Navigated to text-box page
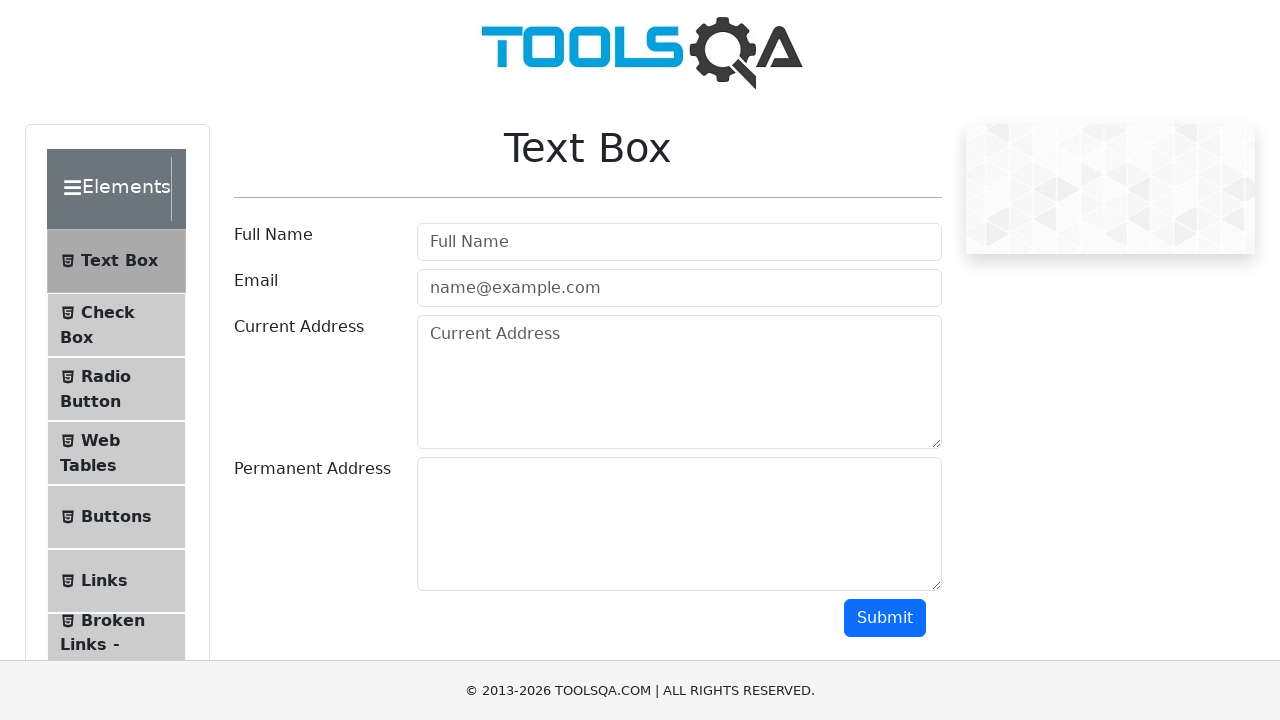

Filled Email input with 'test@test.com' on internal:attr=[placeholder="name@example.com"i]
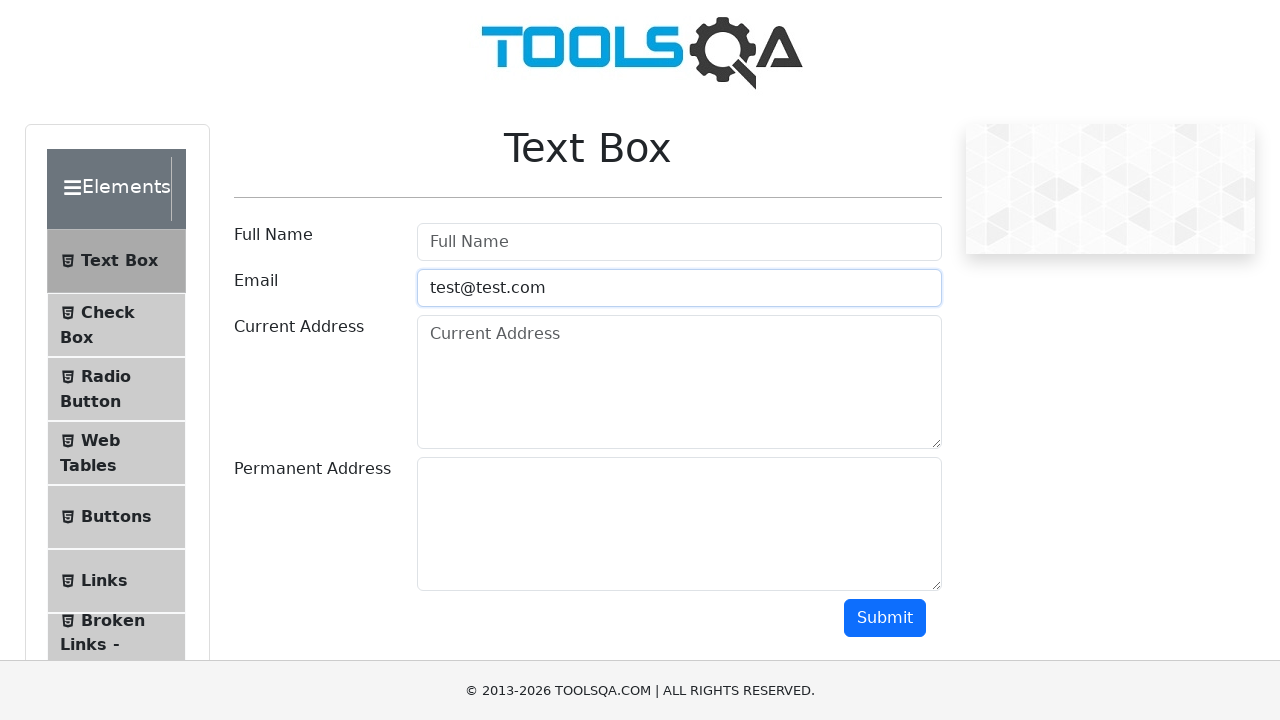

Clicked Submit button at (885, 618) on internal:role=button[name="Submit"i]
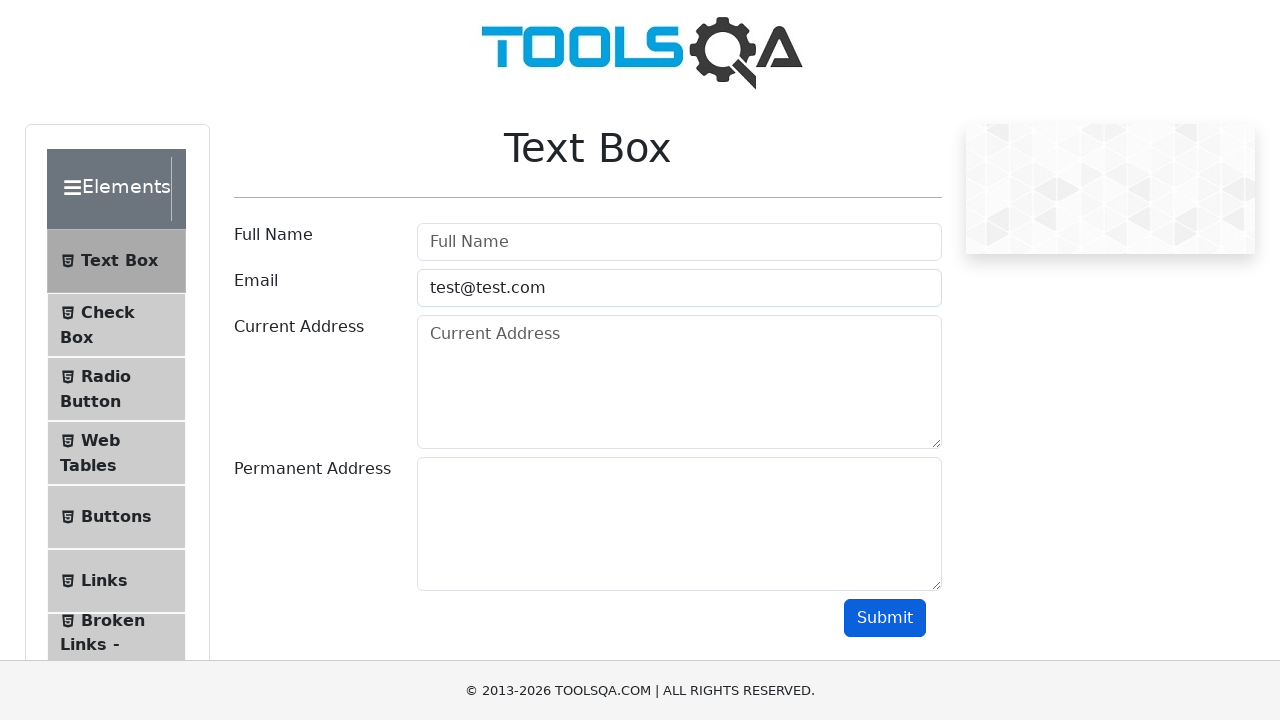

Verified email output text 'Email:test@test.com' is visible
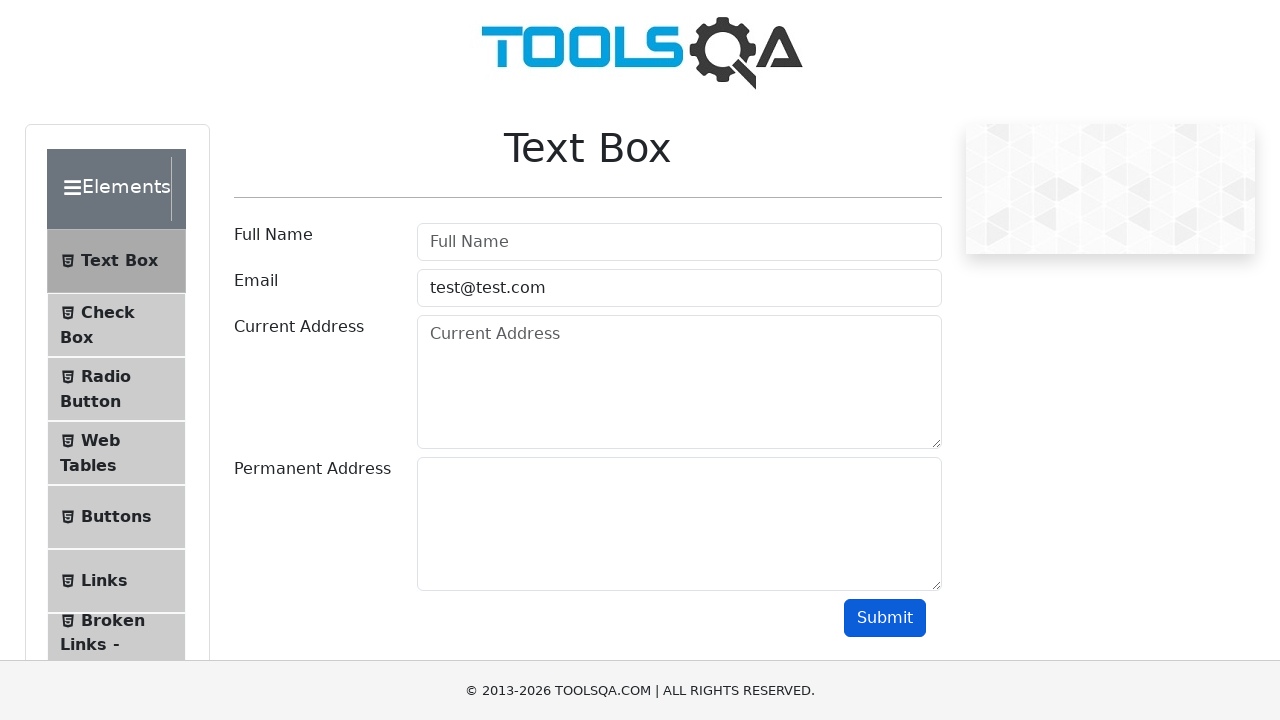

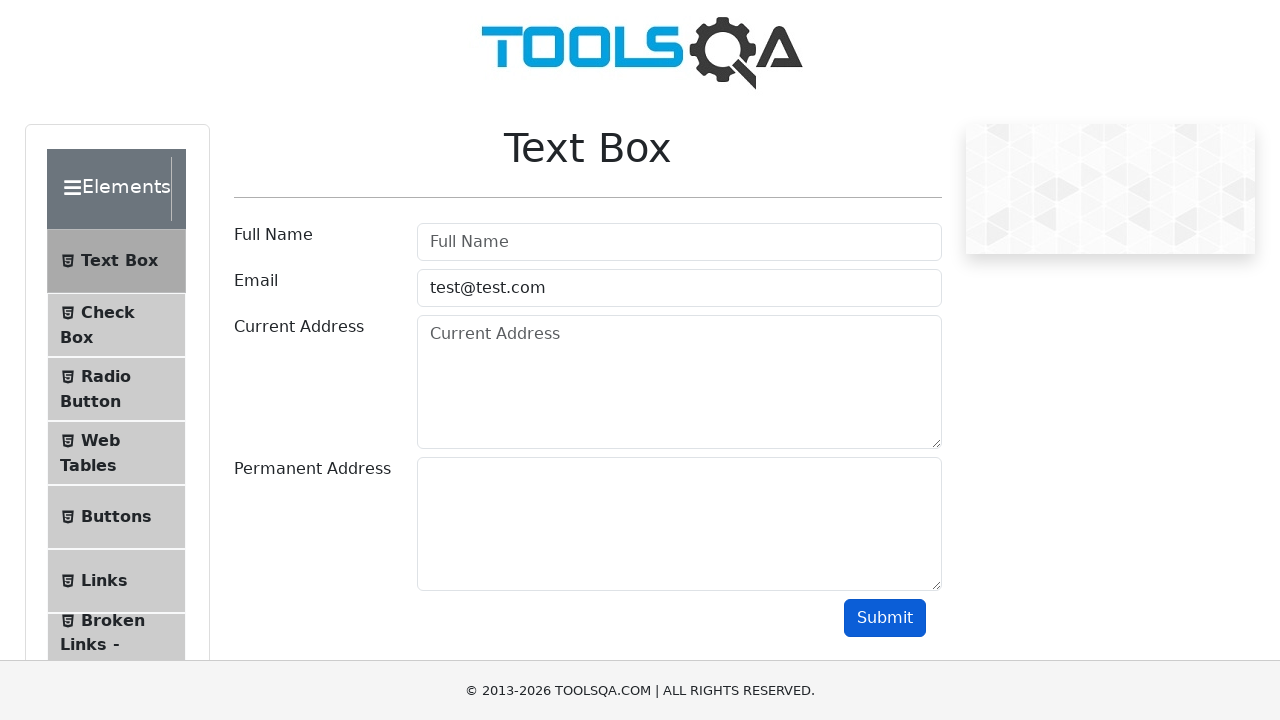